Tests hover functionality by moving the mouse over an element to trigger hover state

Starting URL: http://the-internet.herokuapp.com/hovers

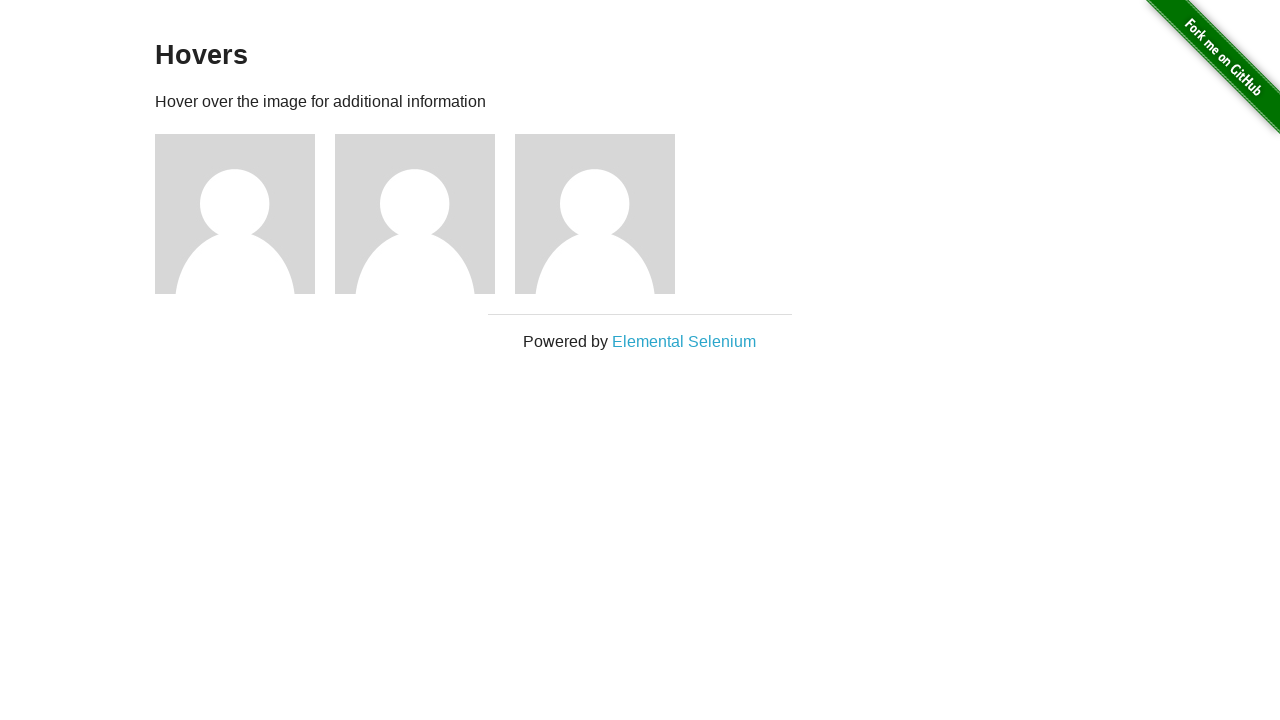

Located the first figure element
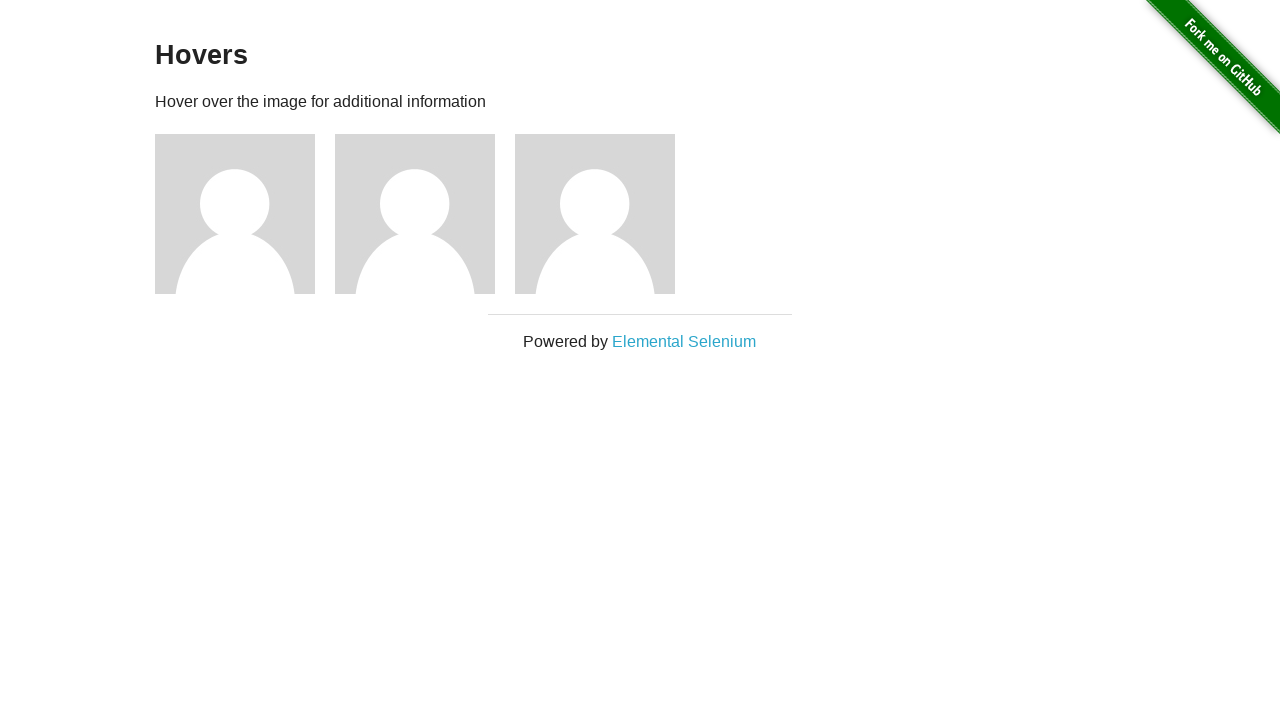

Hovered over the figure element to trigger hover state at (245, 214) on .figure >> nth=0
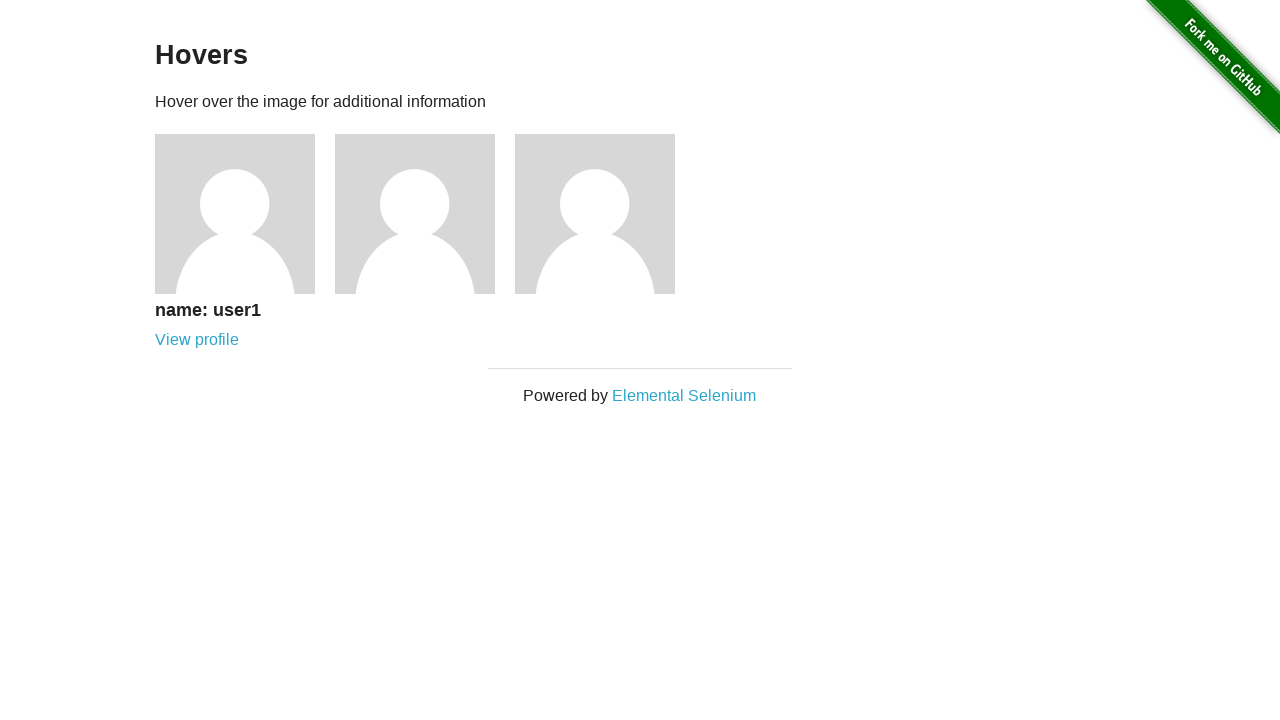

Caption appeared and is now visible on hover
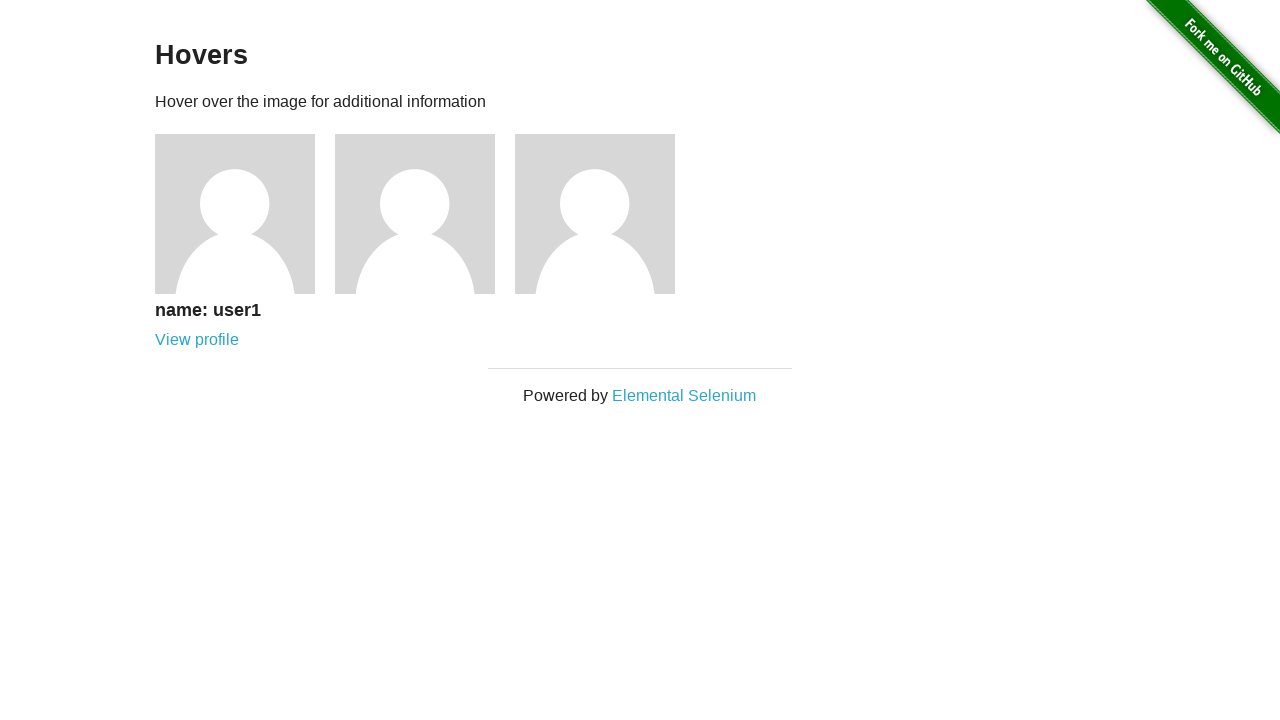

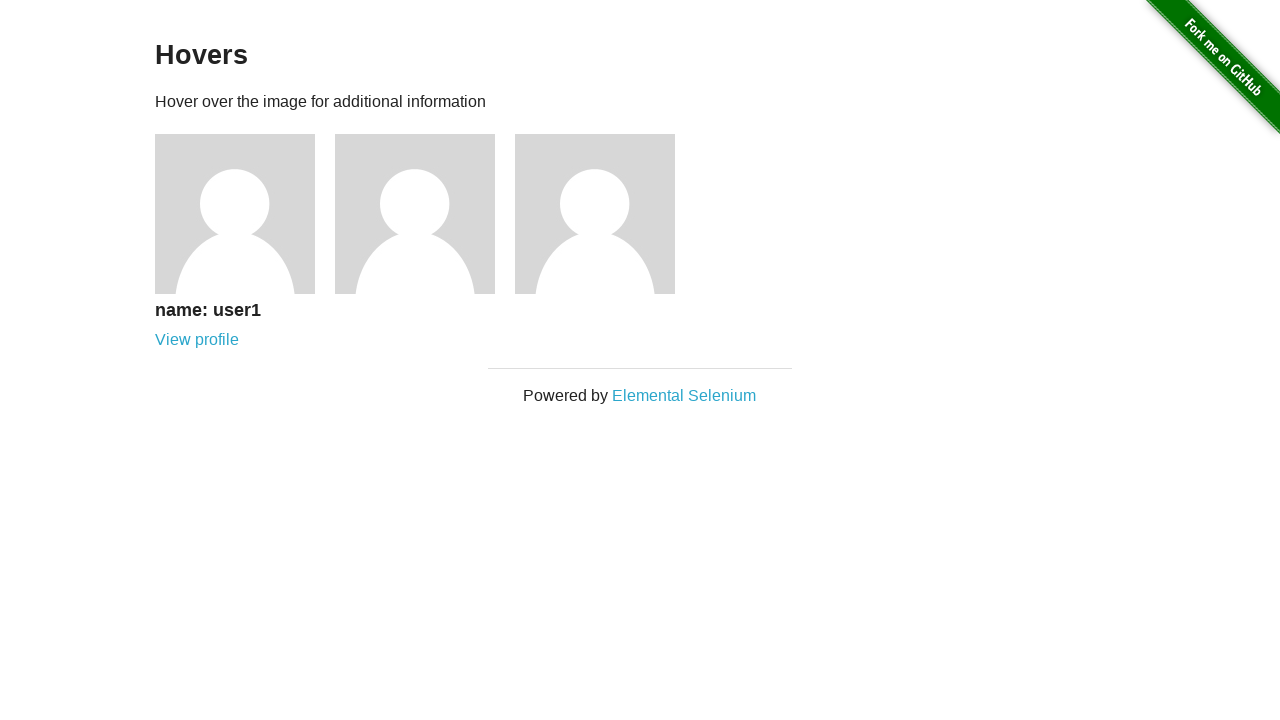